Tests a practice registration form by filling in personal information fields (first name, last name, email, phone, country) and submitting the form, then verifying the success message.

Starting URL: http://suninjuly.github.io/registration1.html

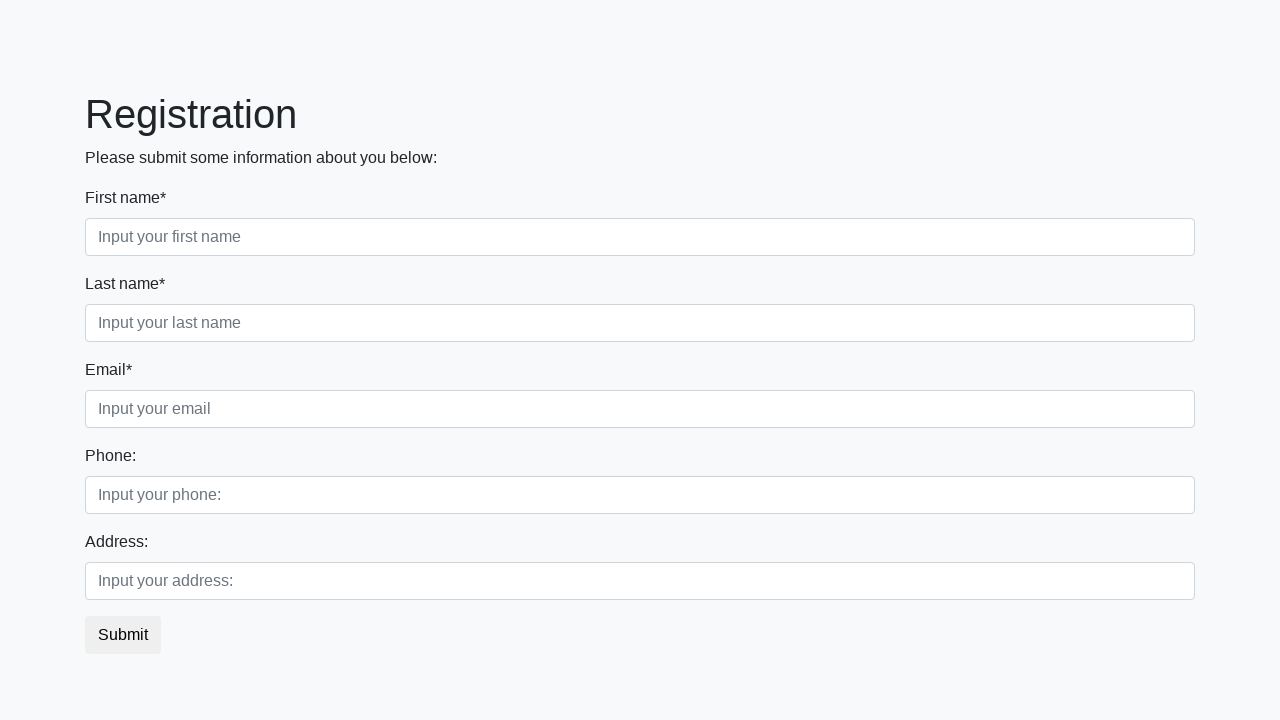

Filled first name field with 'Ivan' on .form-group:nth-child(1) input
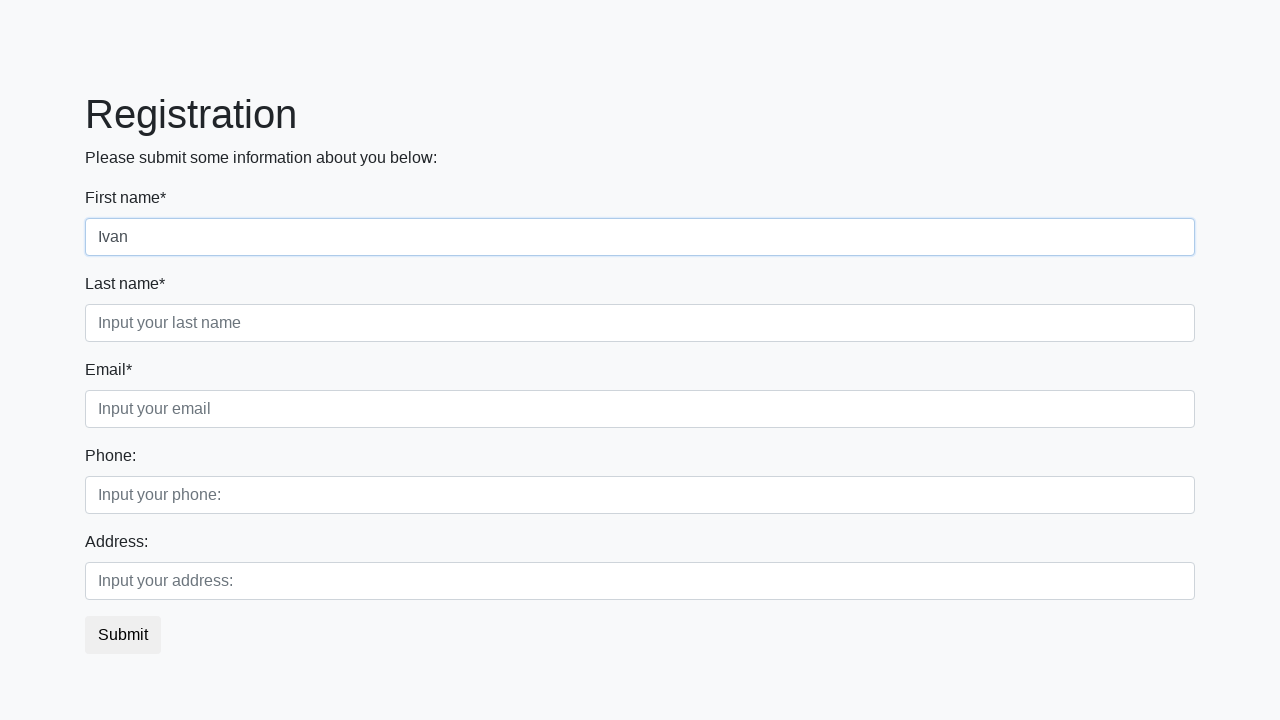

Filled last name field with 'Petrov' on .form-group:nth-child(2) input
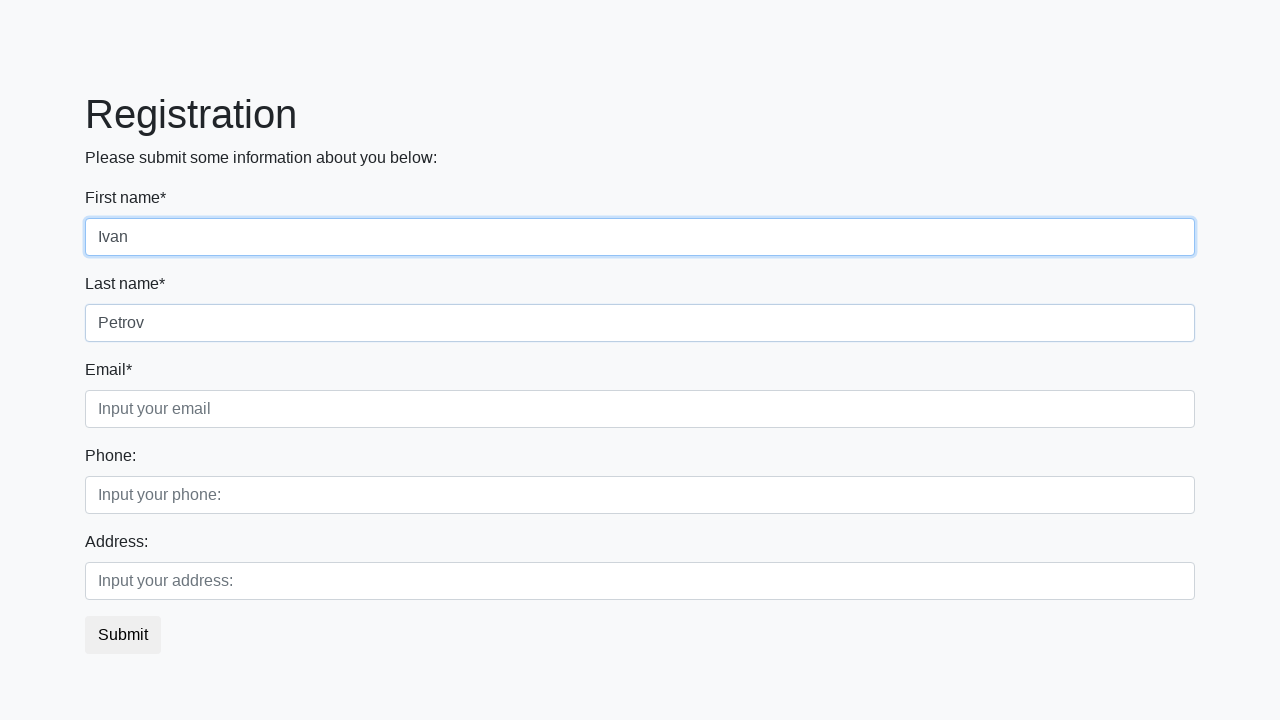

Filled email field with 'qwe@2143.ru' on .form-group:nth-child(3) input
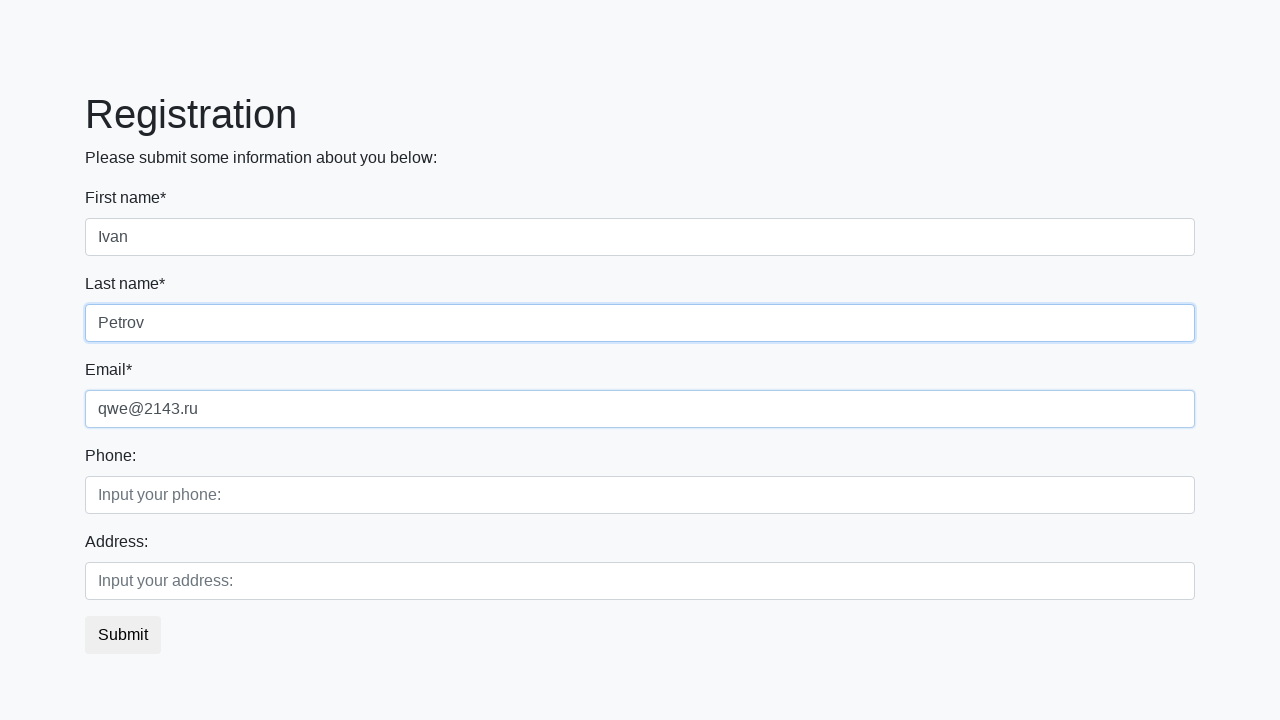

Filled phone field with '+752552652' on .second_block .form-group:nth-child(1) input
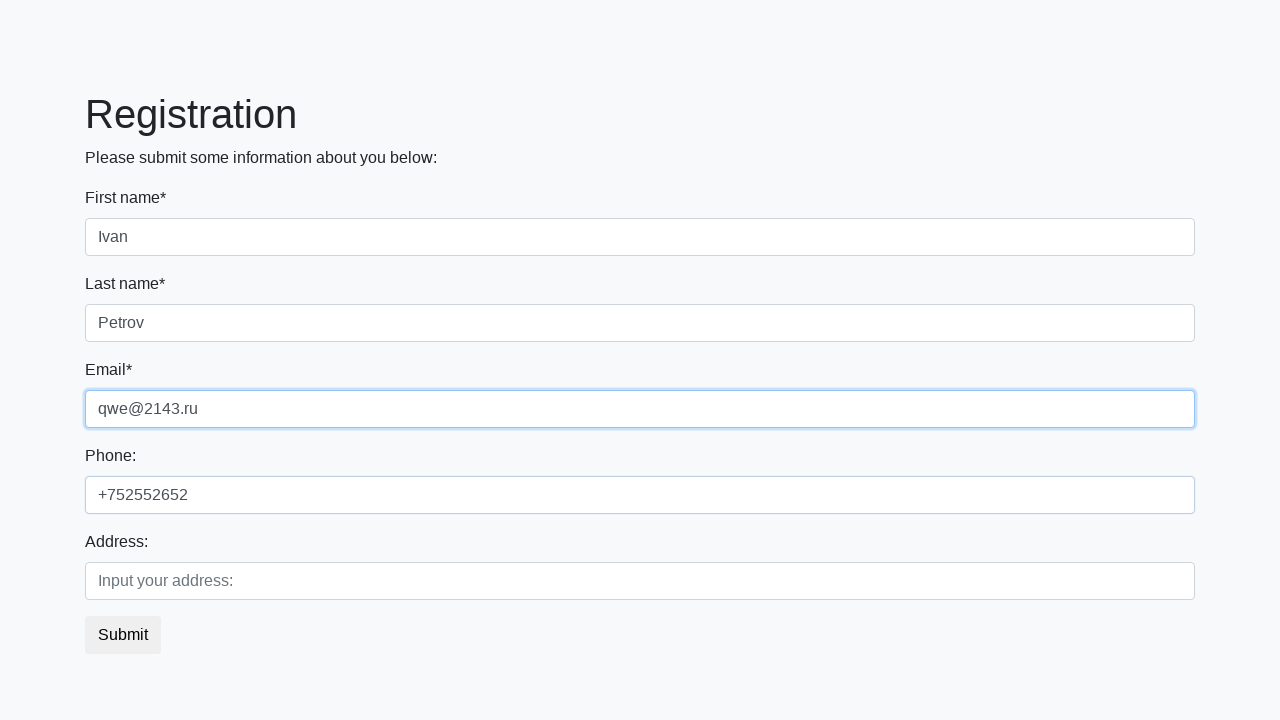

Filled country field with 'Russia' on .second_block .form-group:nth-child(2) input
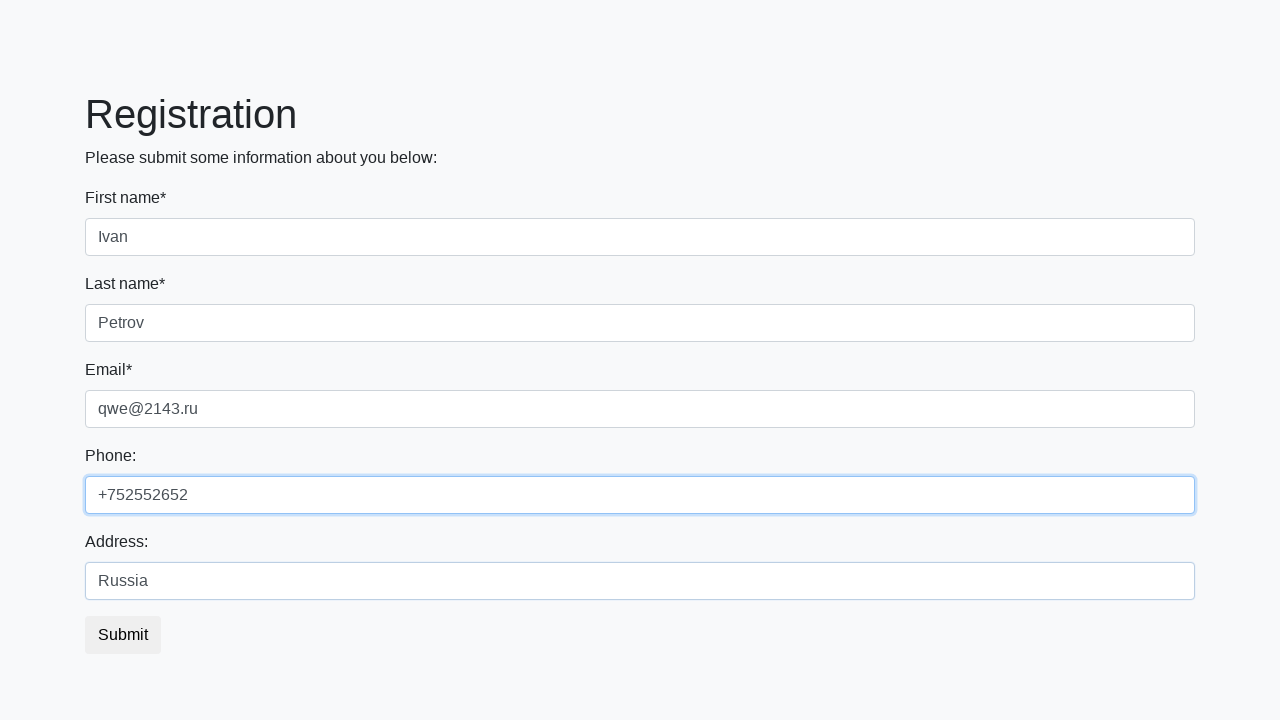

Clicked submit button to register at (123, 635) on button.btn
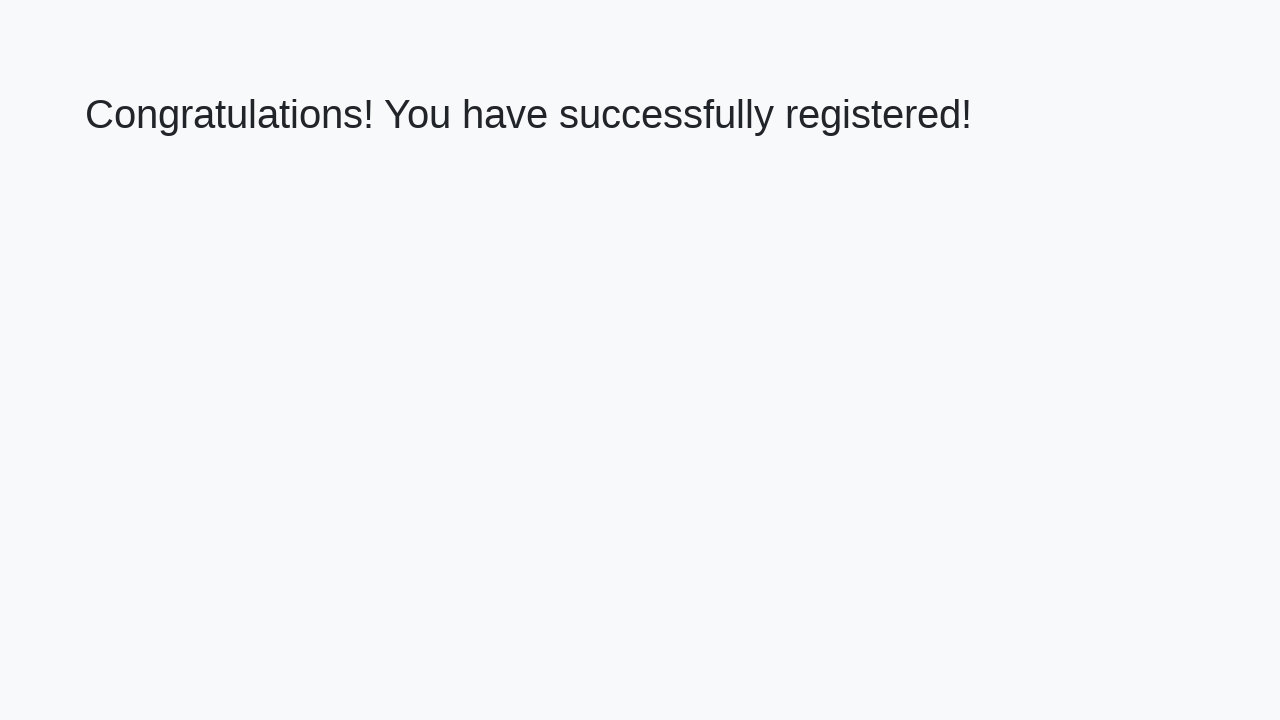

Success message header loaded
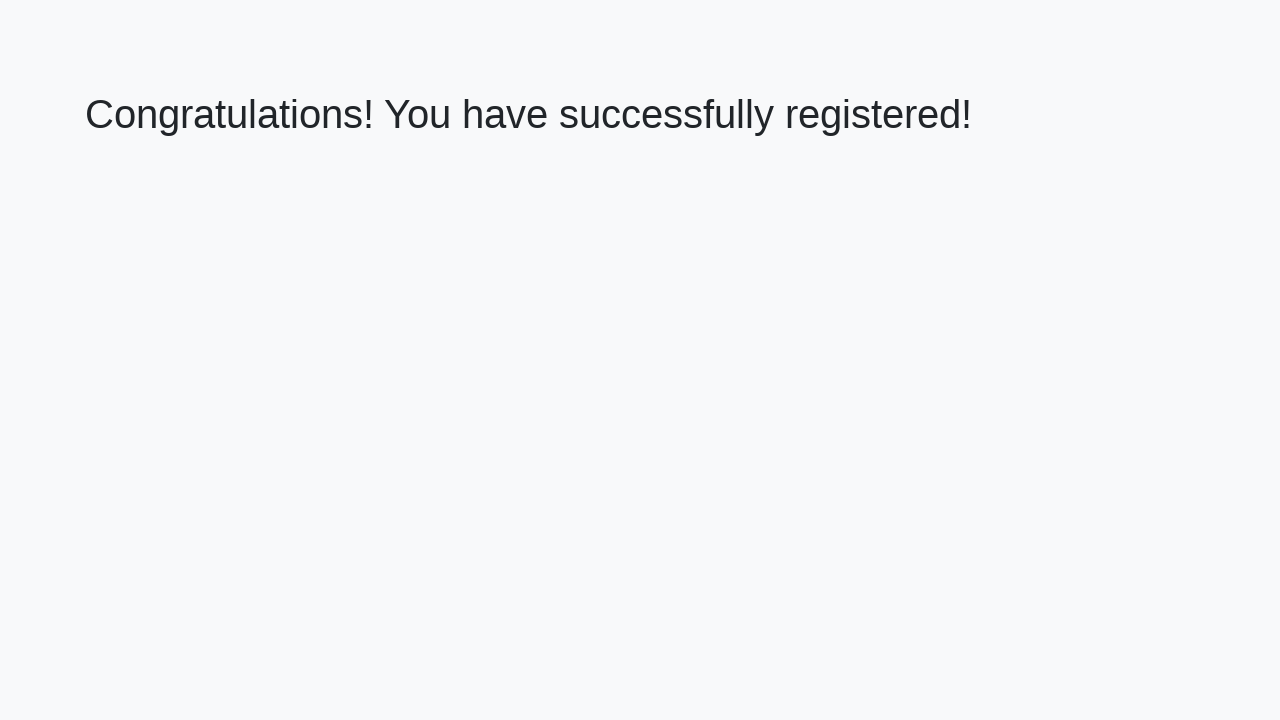

Retrieved success message: 'Congratulations! You have successfully registered!'
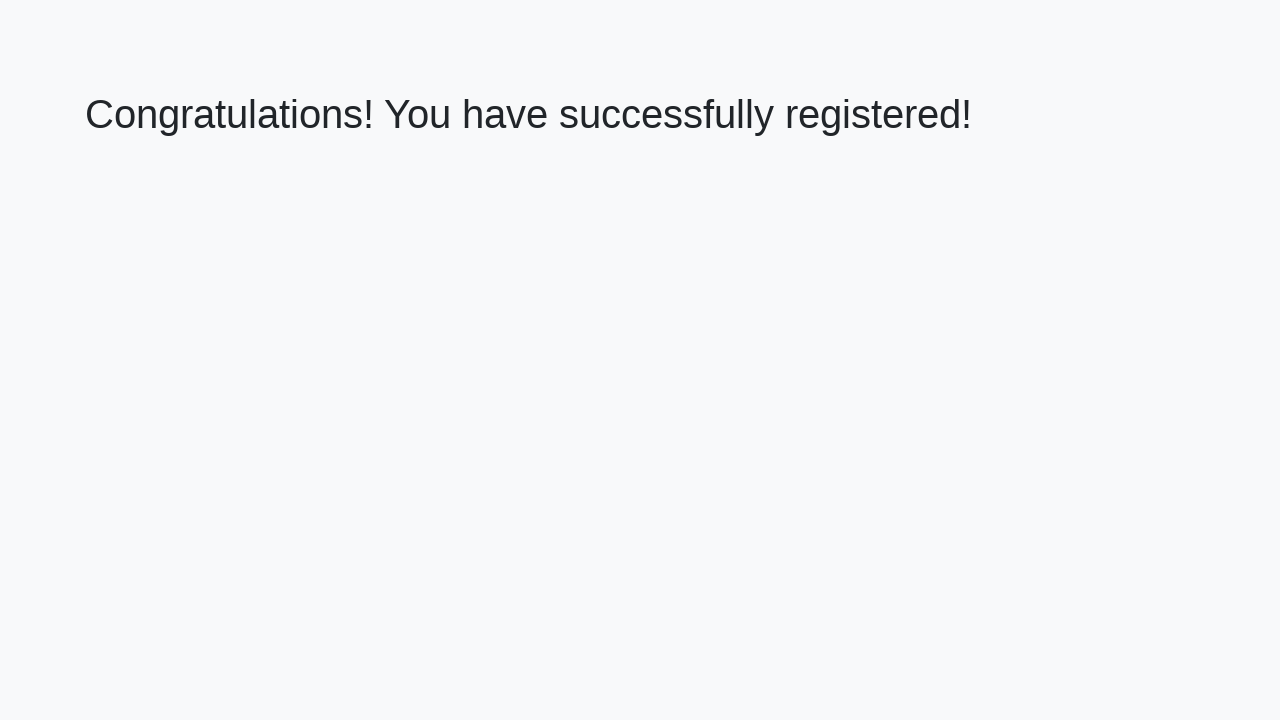

Verified success message matches expected text
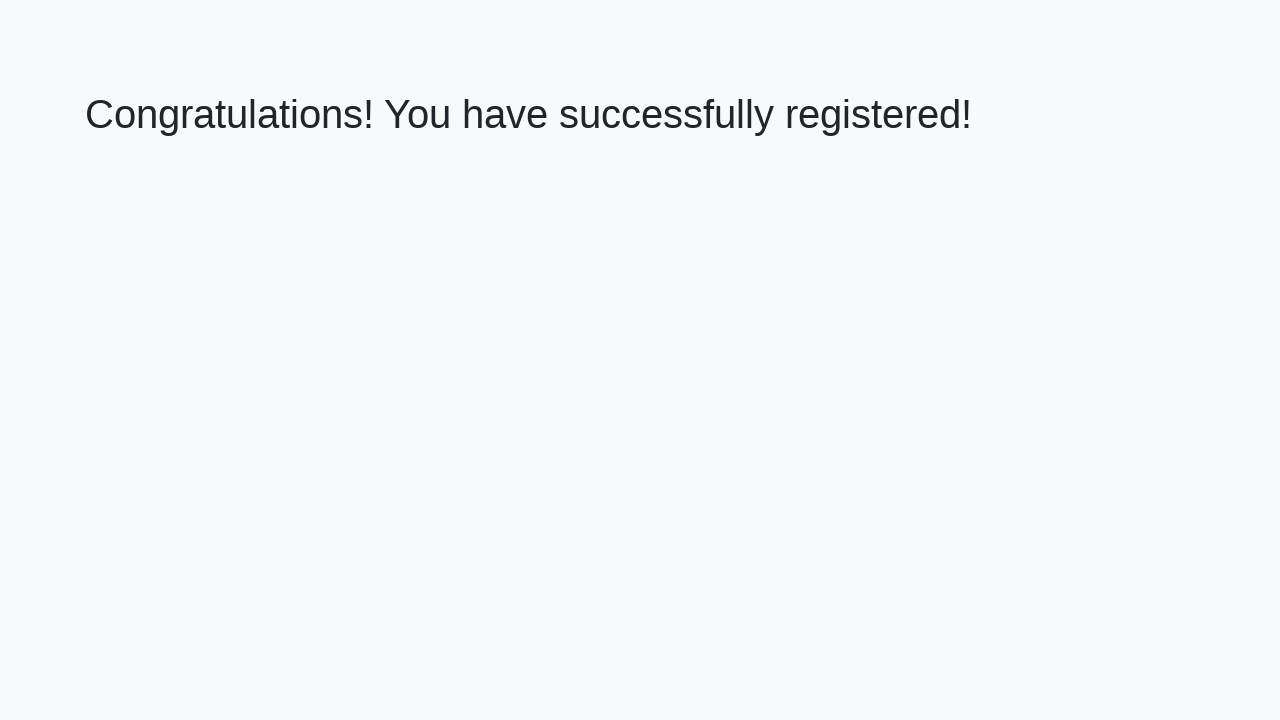

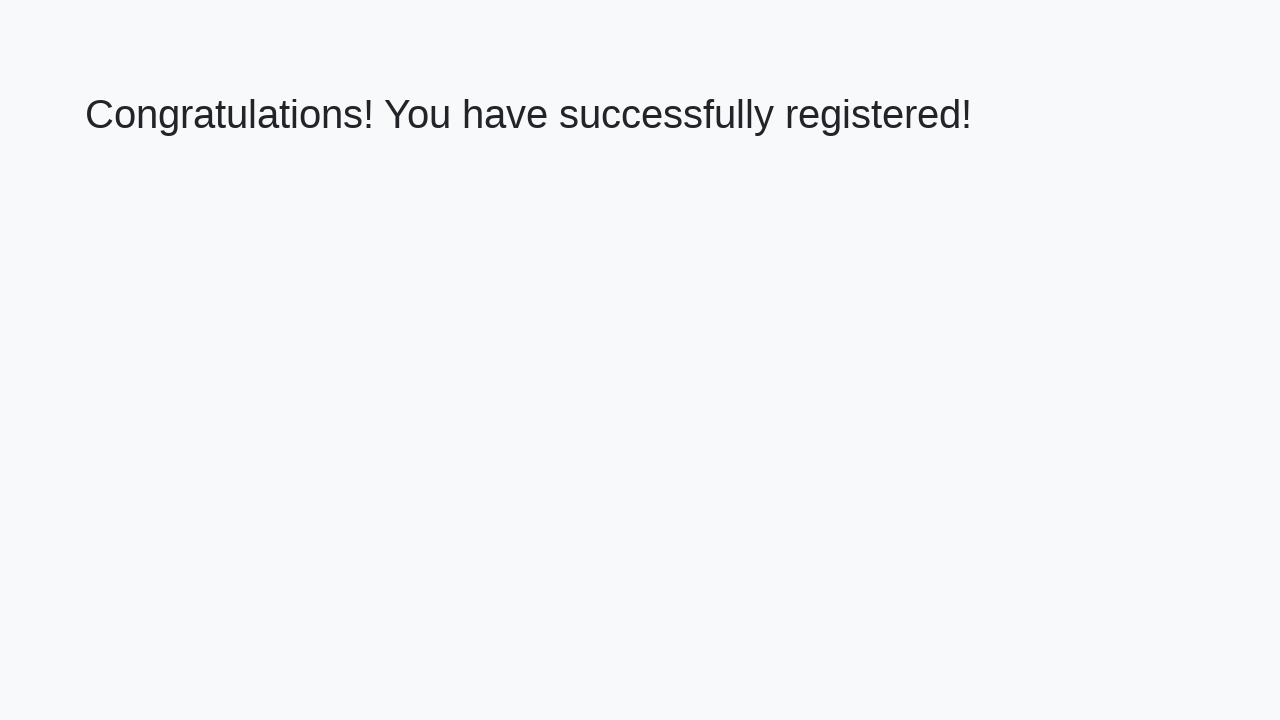